Tests radio button handling by clicking on sports radio buttons (hockey and football) and verifying they are selected

Starting URL: https://practice.cydeo.com/radio_buttons

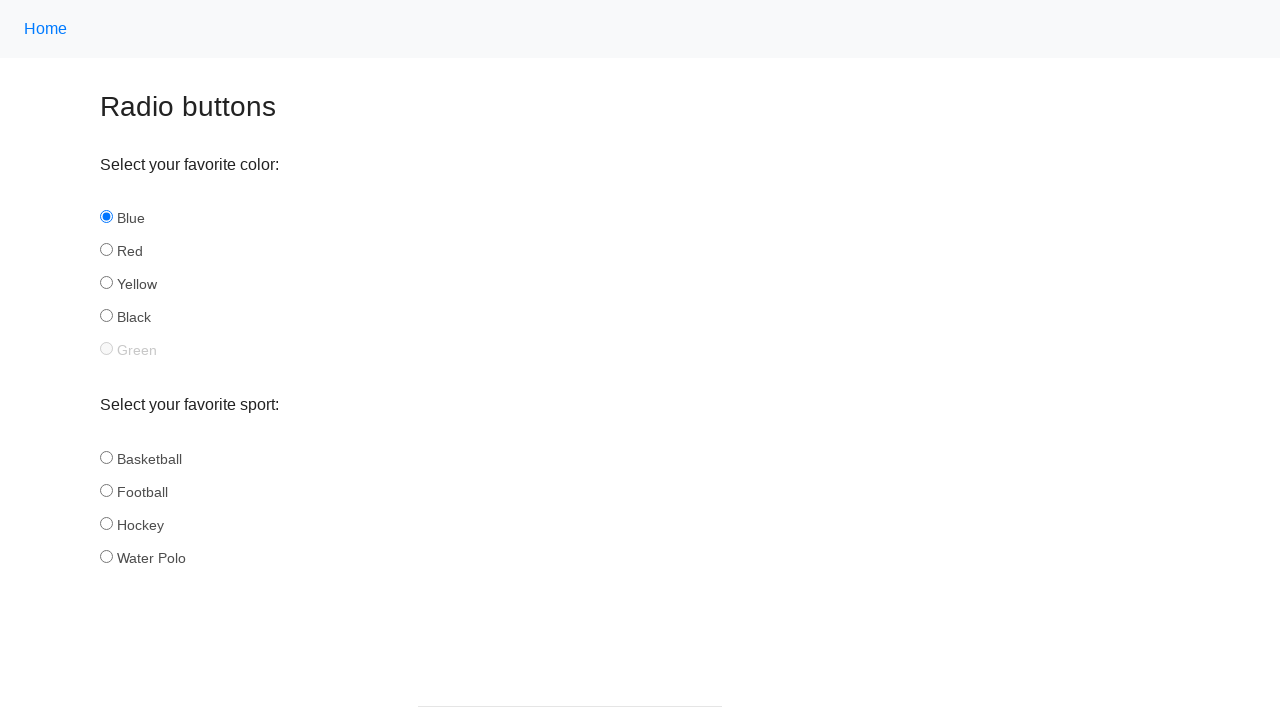

Clicked on hockey radio button at (106, 523) on input[name='sport'][id='hockey']
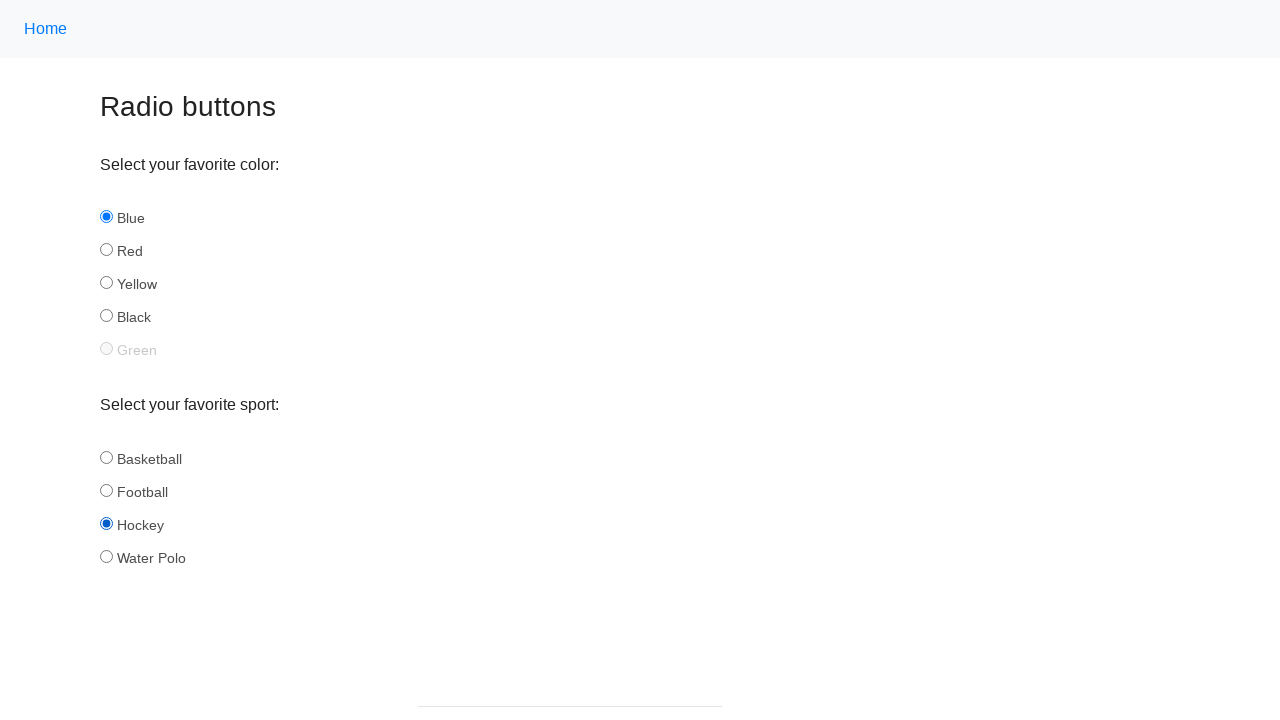

Verified hockey radio button is selected
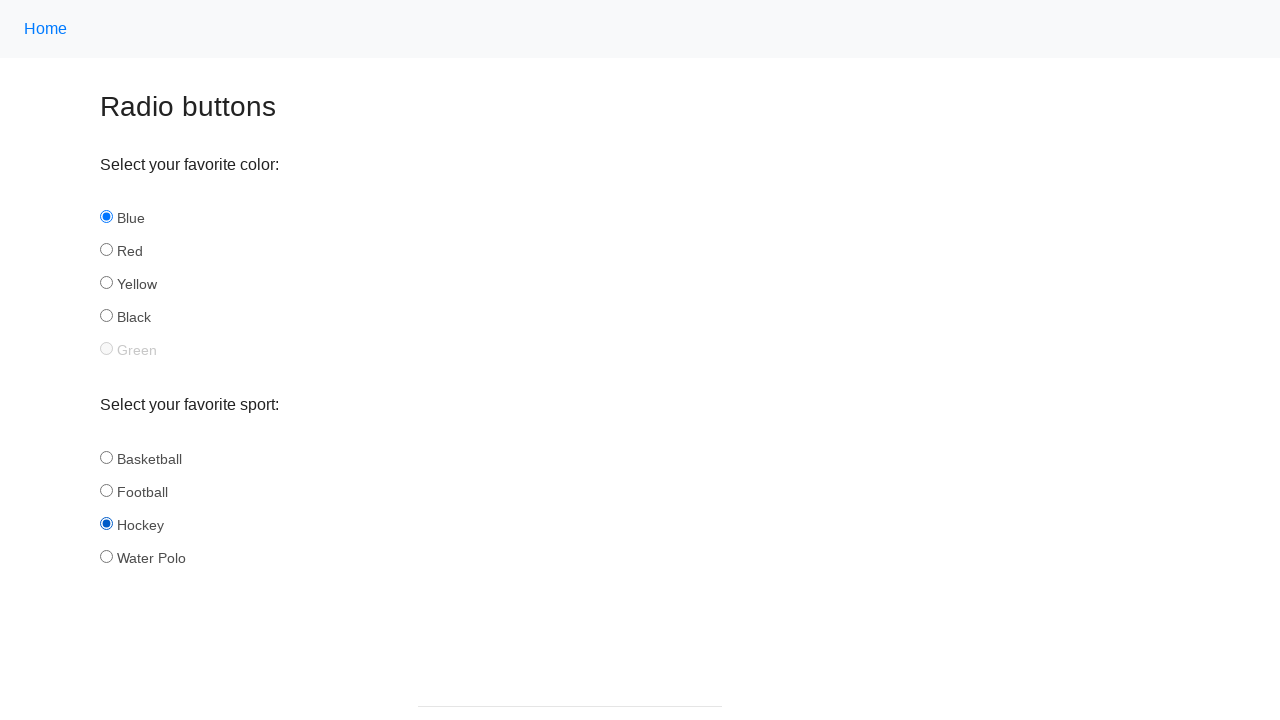

Clicked on football radio button at (106, 490) on input[name='sport'][id='football']
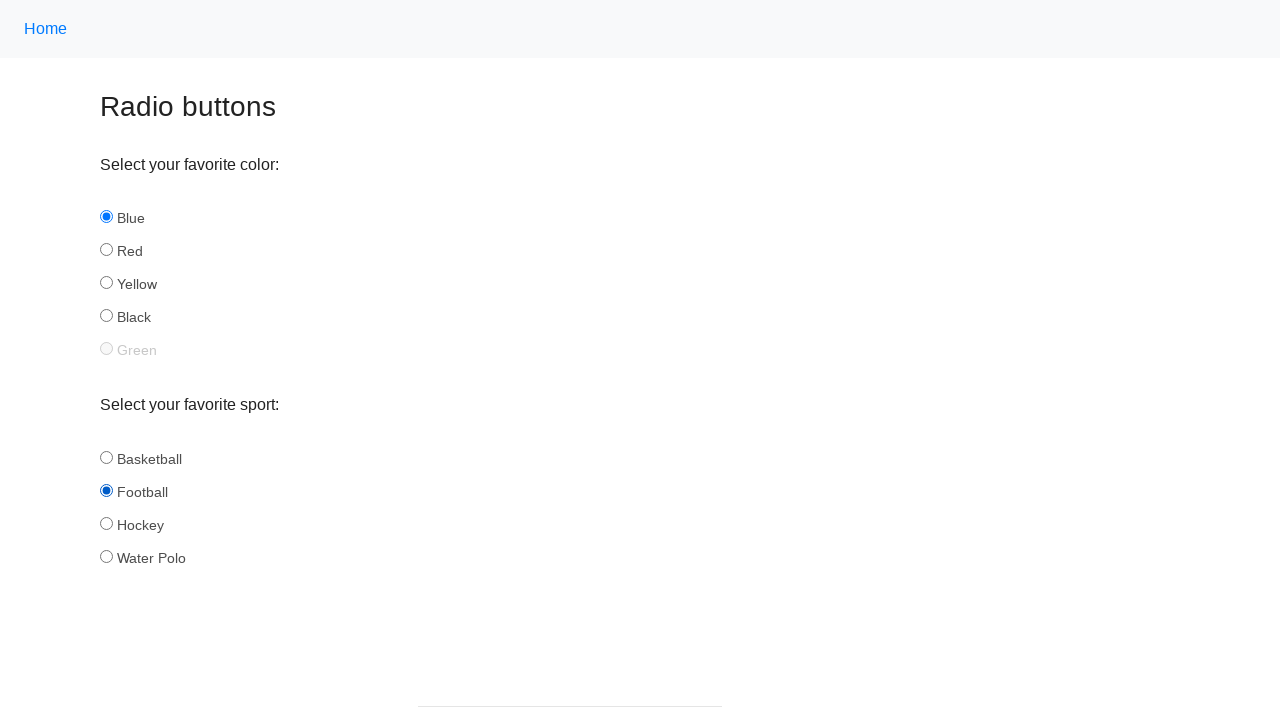

Verified football radio button is selected
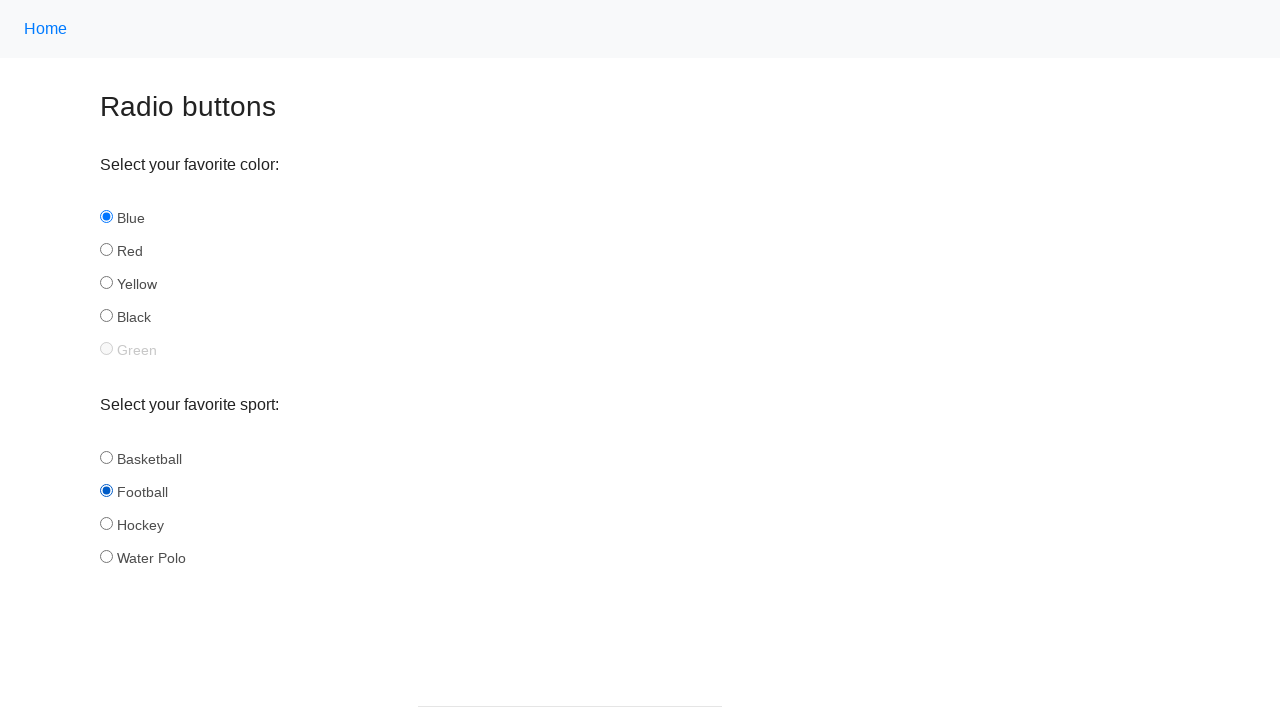

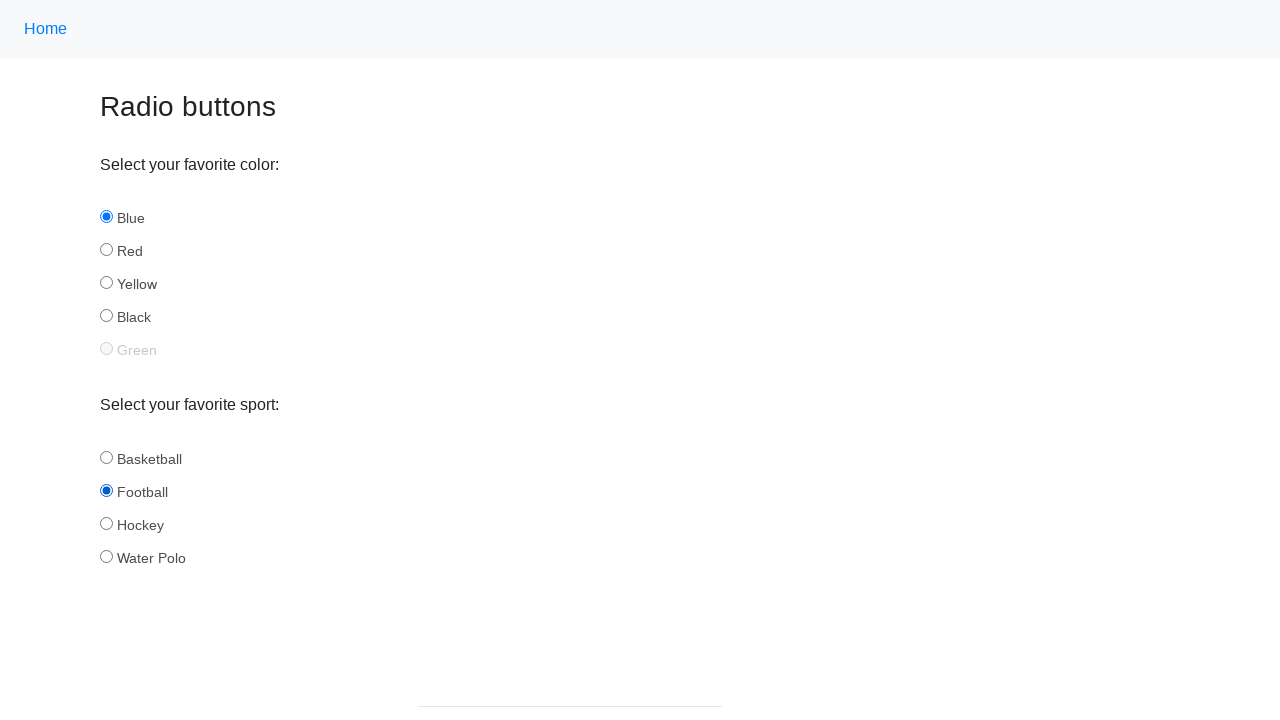